Tests context menu functionality by right-clicking on a designated area to trigger the context menu

Starting URL: https://the-internet.herokuapp.com/

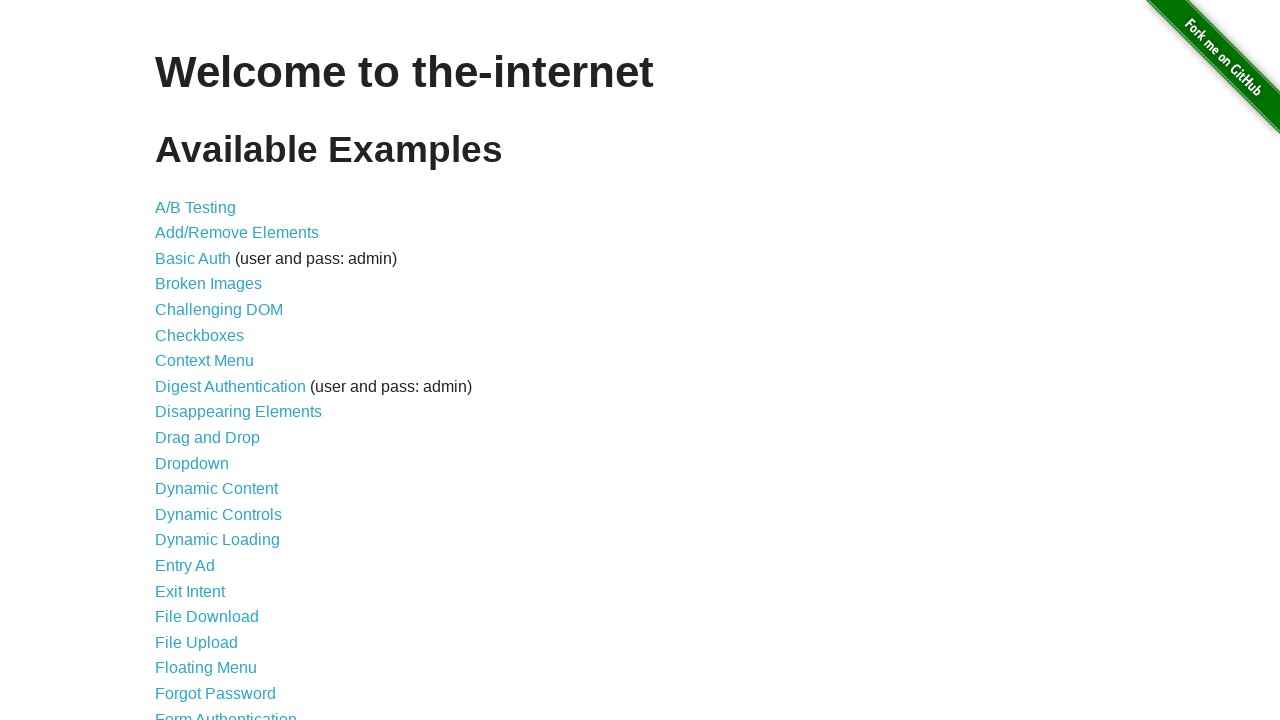

Clicked on Context Menu link at (204, 361) on xpath=//a[contains(text(),'Context Menu')]
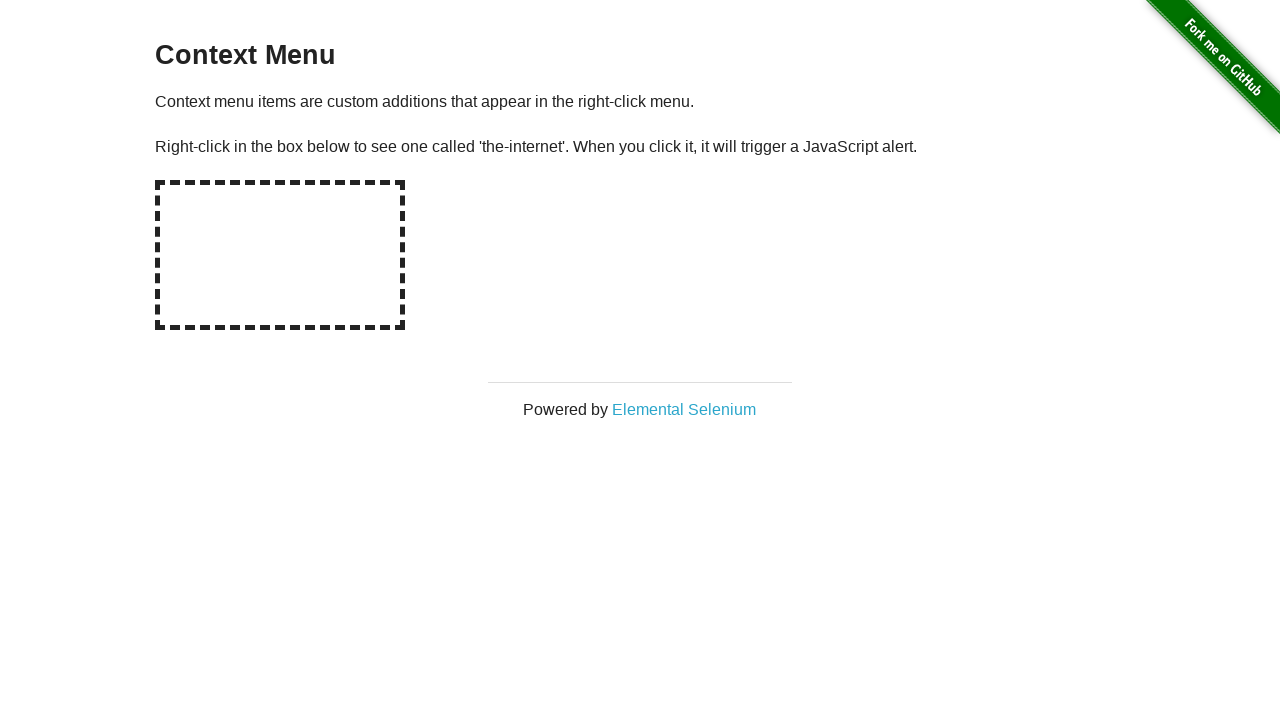

Right-clicked on the hot spot area to trigger context menu at (280, 255) on #hot-spot
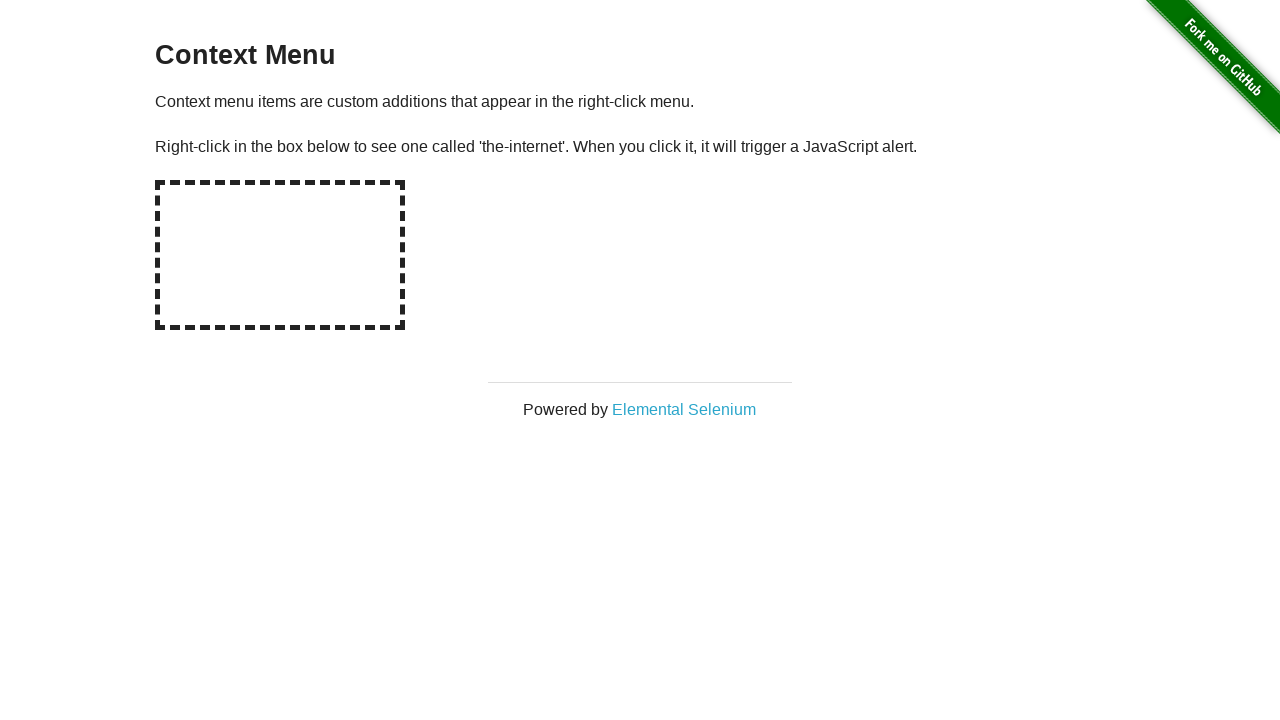

Set up dialog handler to dismiss any alerts that appear
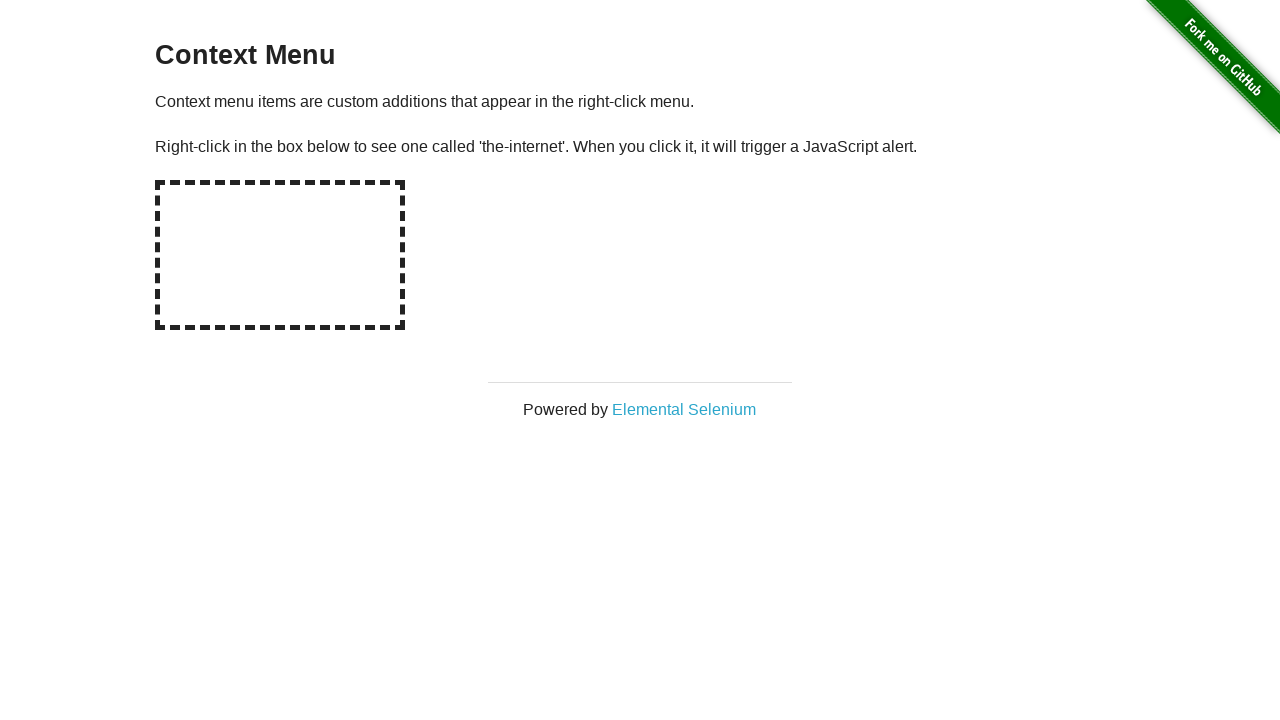

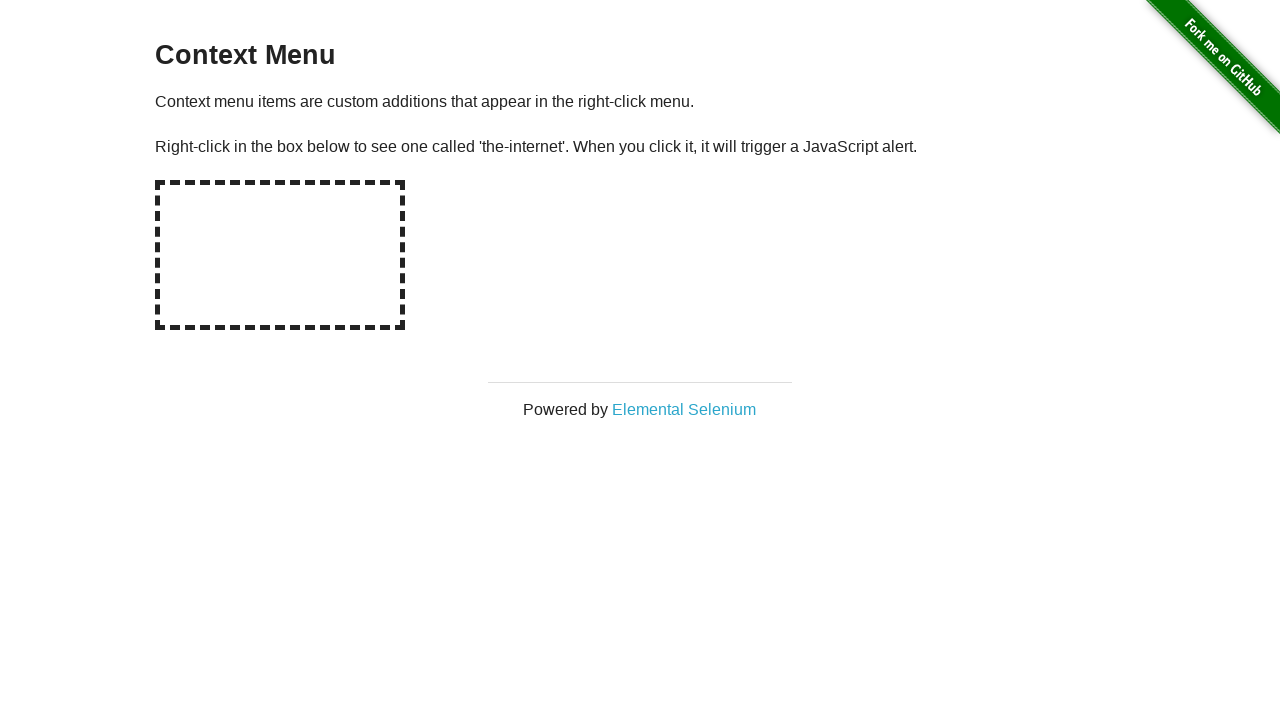